Tests various text box interactions including typing text, appending to existing text, checking if elements are disabled, clearing text, retrieving text values, and using keyboard actions like Tab

Starting URL: https://leafground.com/input.xhtml

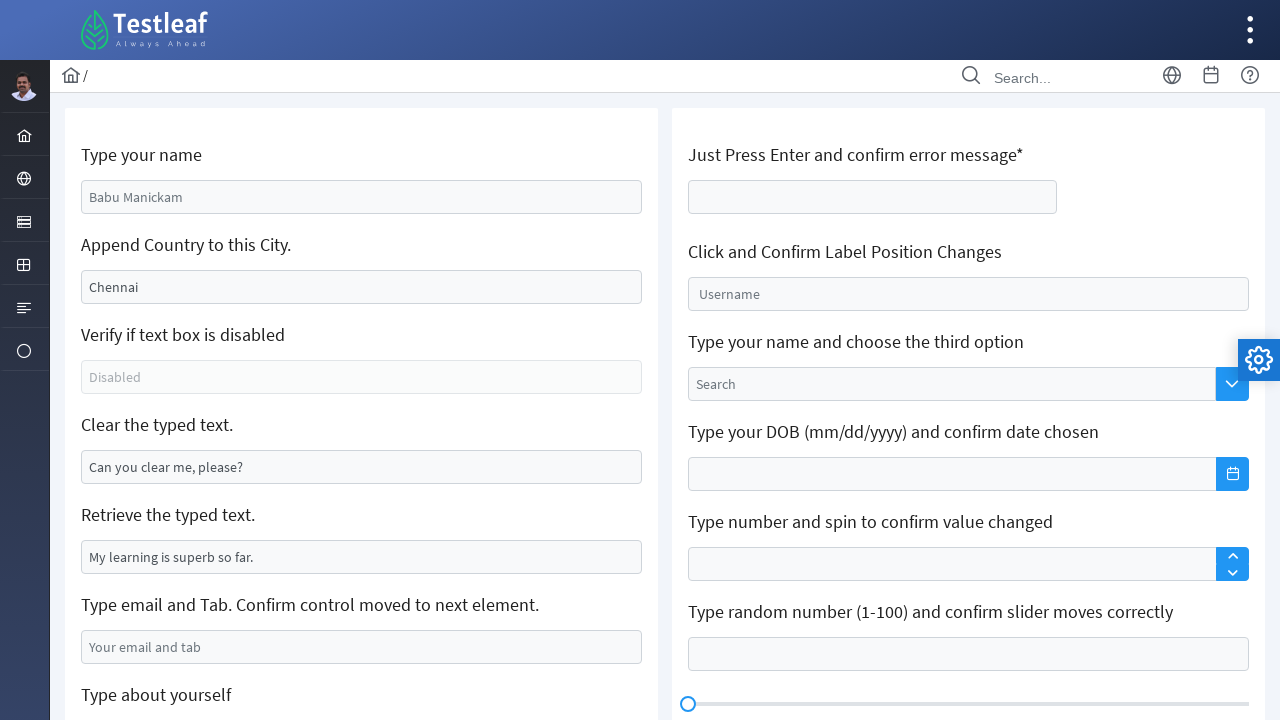

Filled name field with 'Karthick Rajesh' on #j_idt88\:name
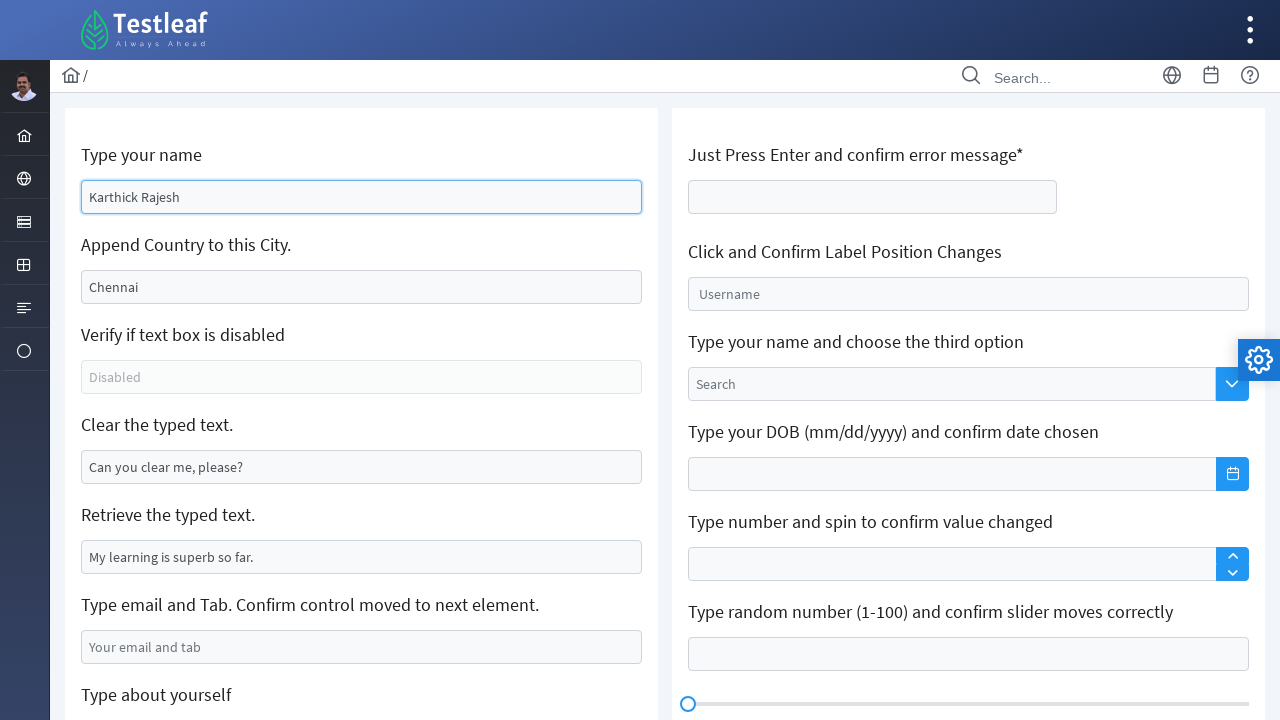

Located append text box element
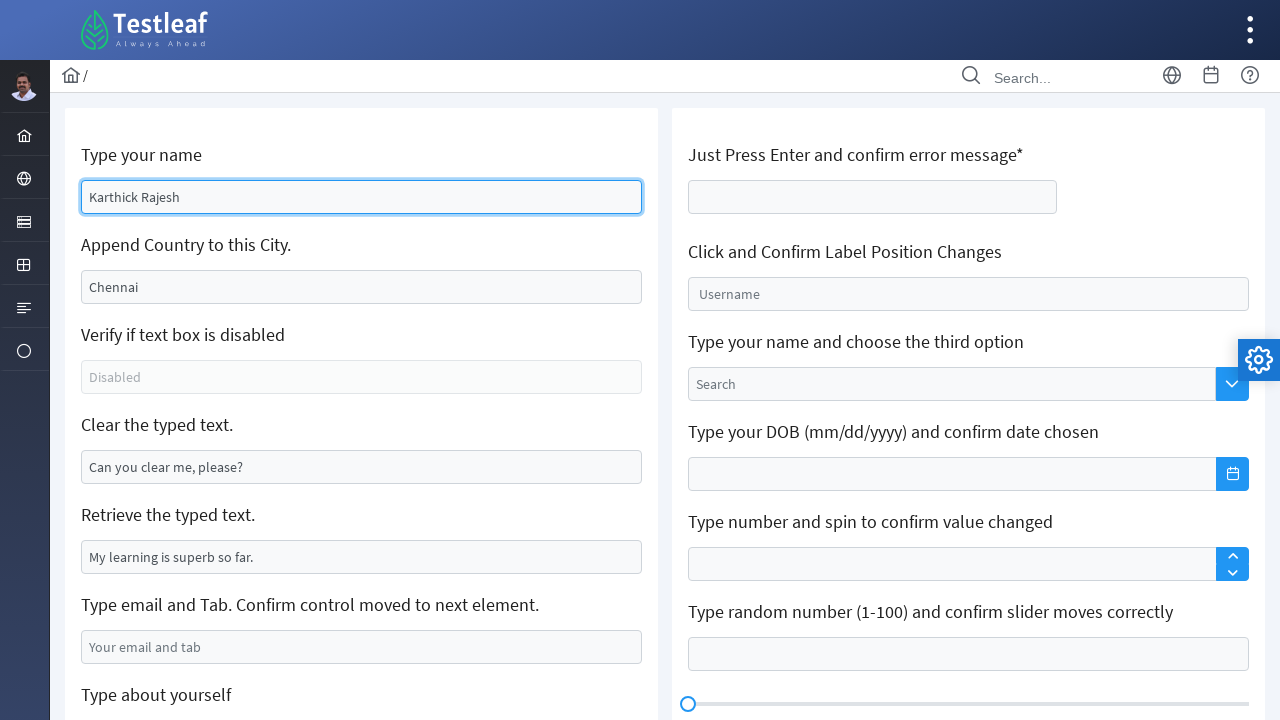

Appended ',India' to city field
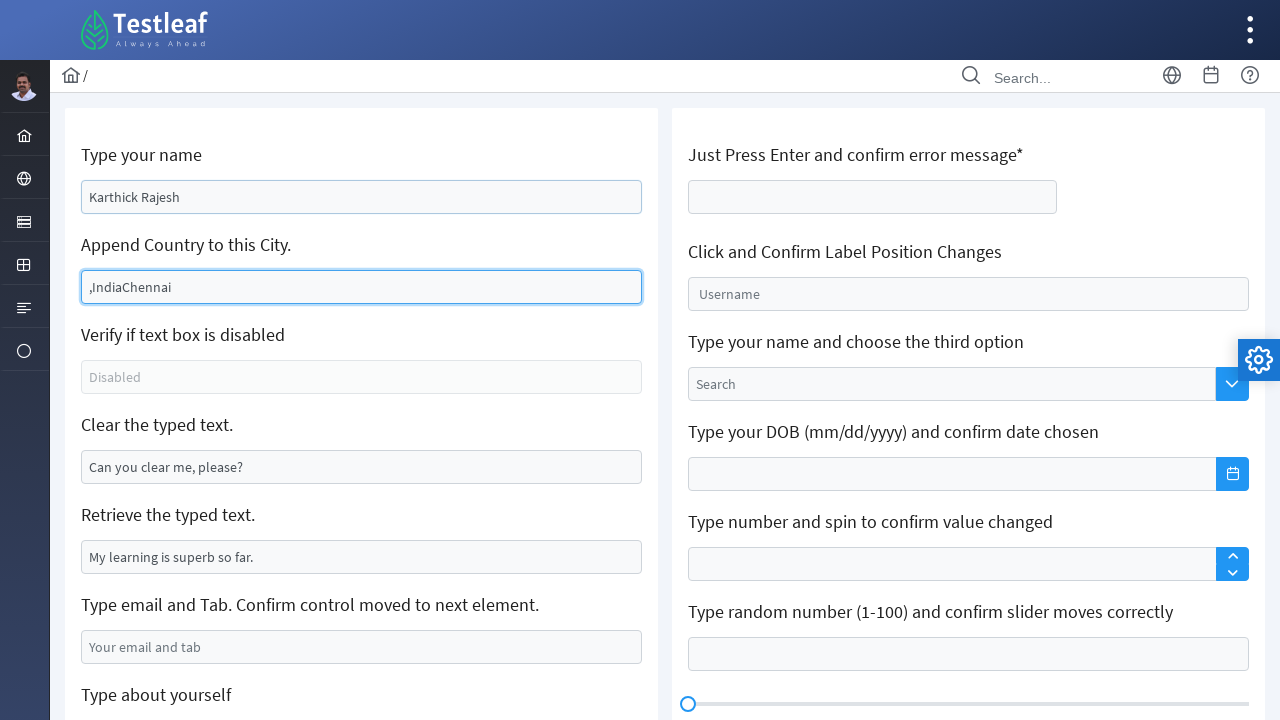

Located disabled text box element
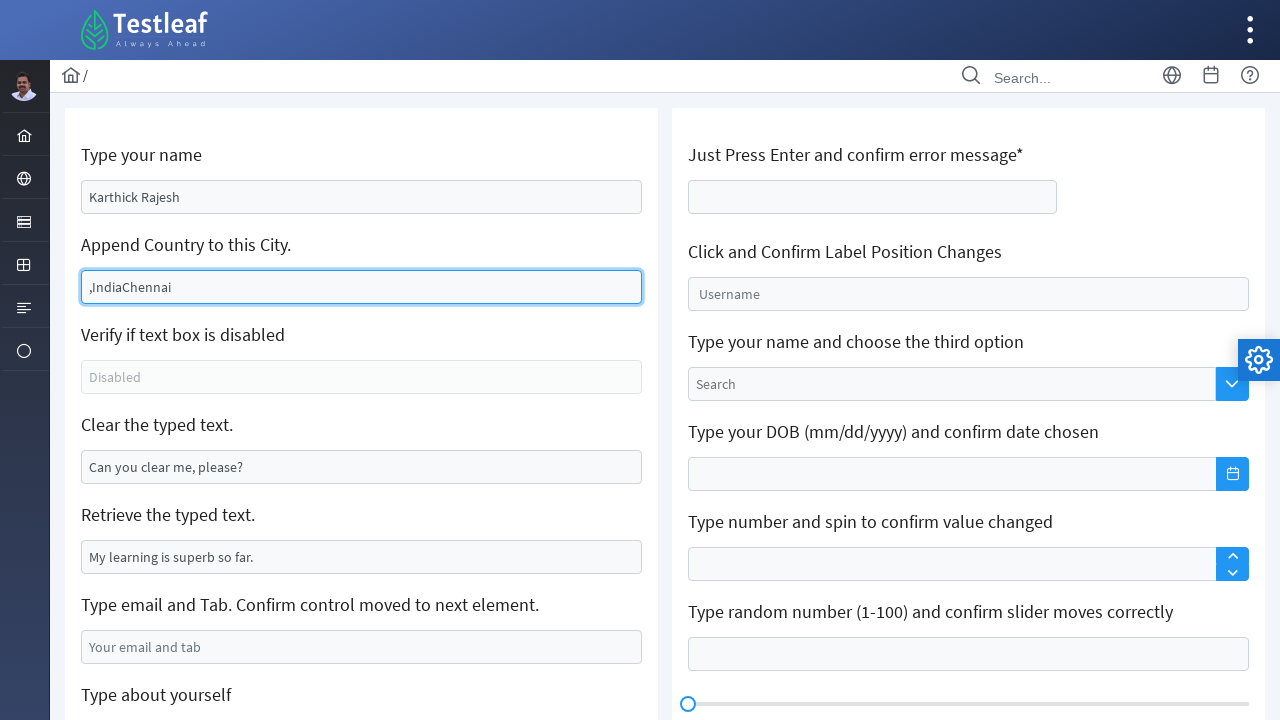

Verified that text box is disabled
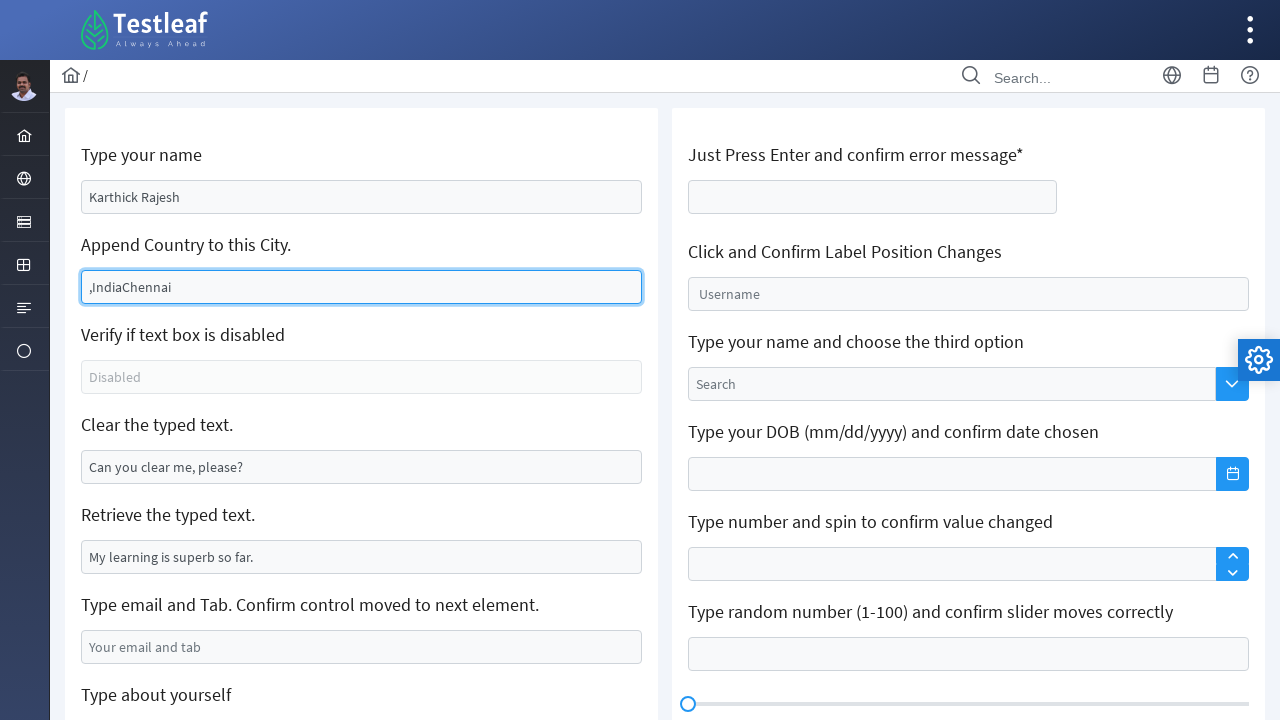

Cleared text from text box on #j_idt88\:j_idt95
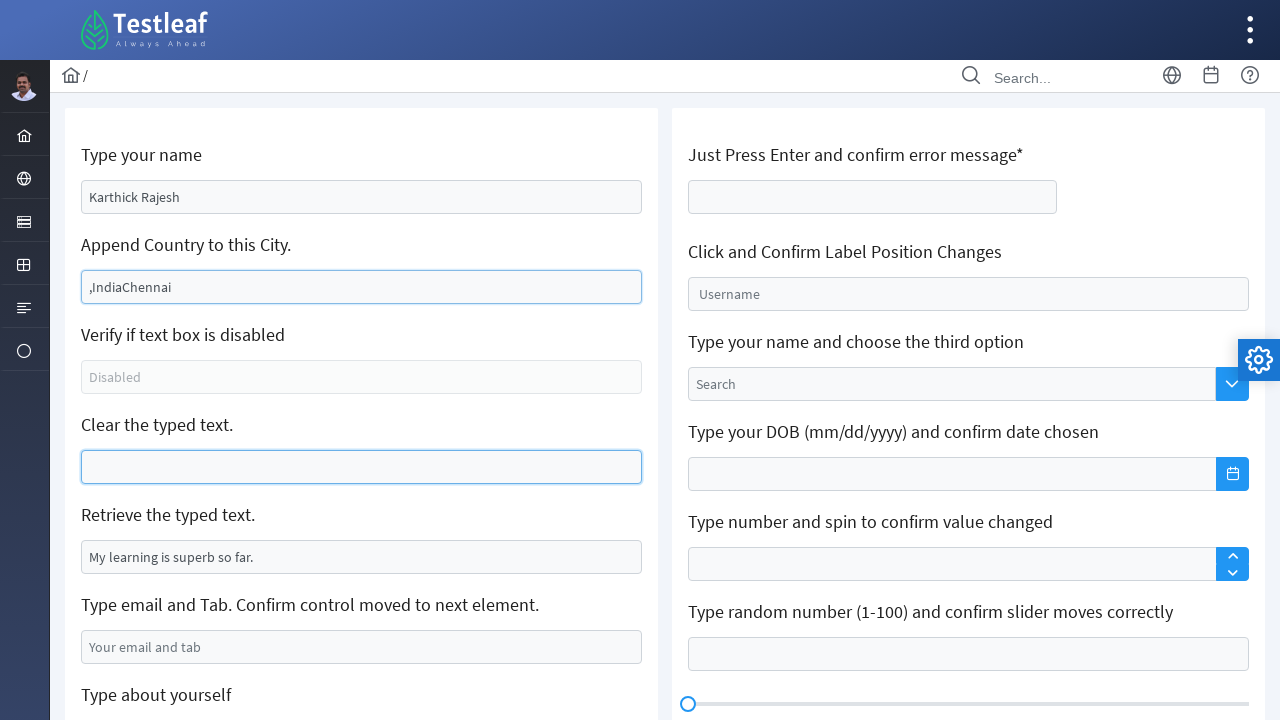

Located text retrieval box element
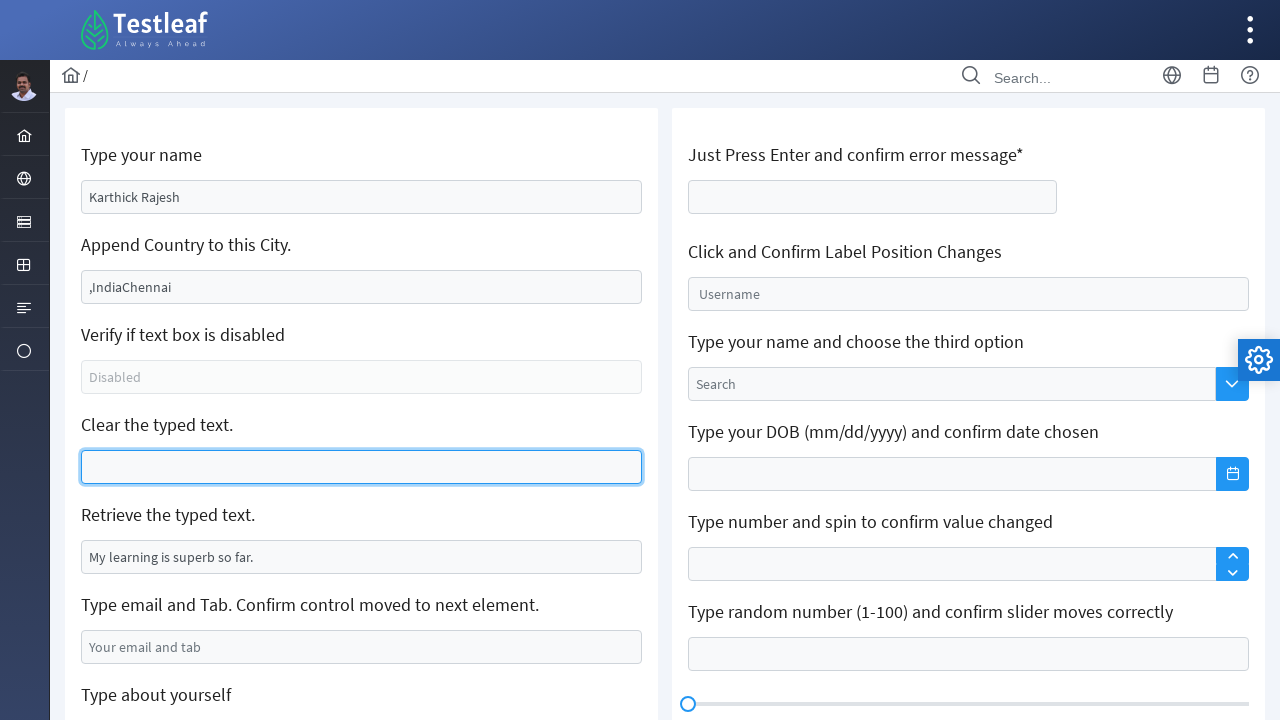

Retrieved text value: 'My learning is superb so far.'
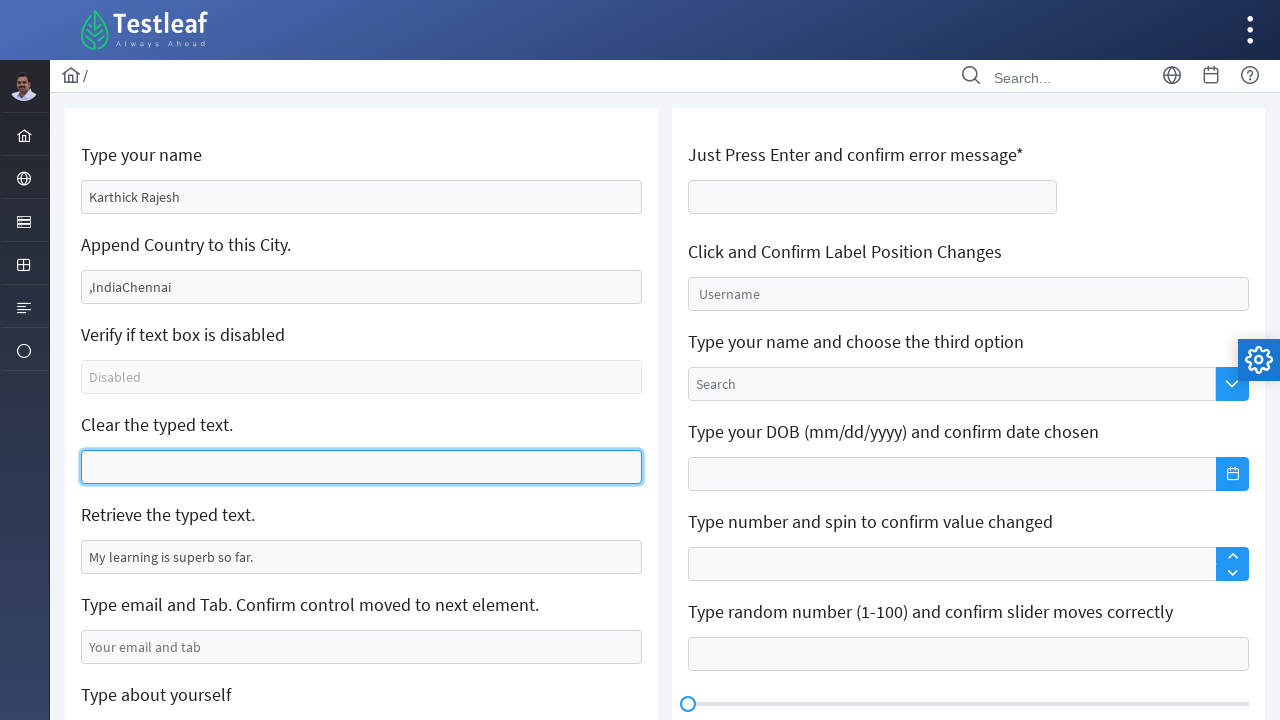

Located email text box element
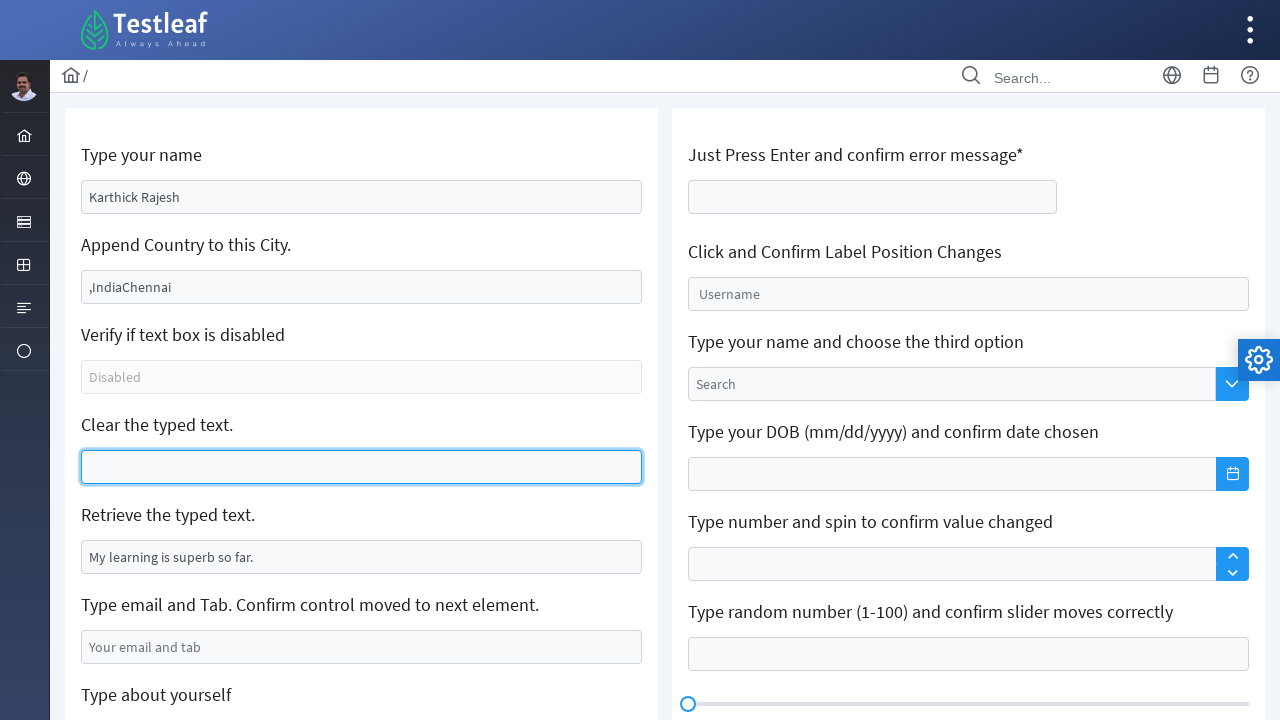

Filled email field with 'karthickrajesh.dn@gmail.com' on #j_idt88\:j_idt99
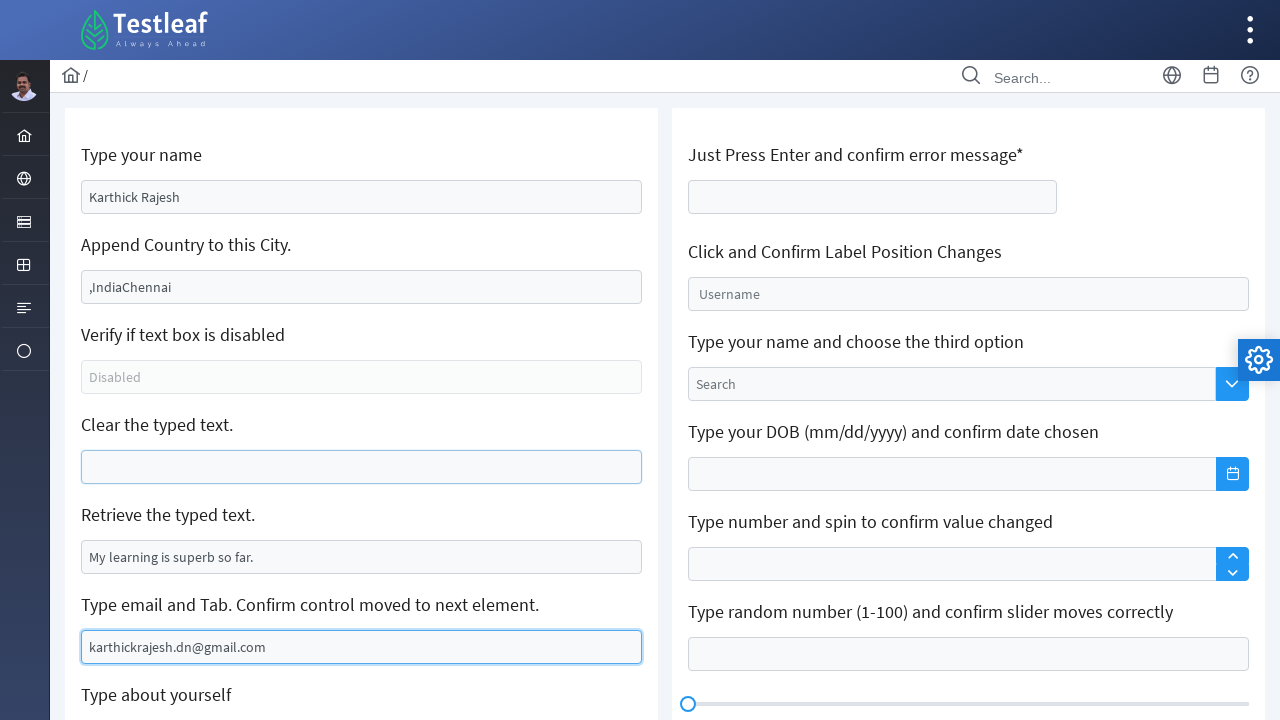

Pressed Tab key to move focus to next element on #j_idt88\:j_idt99
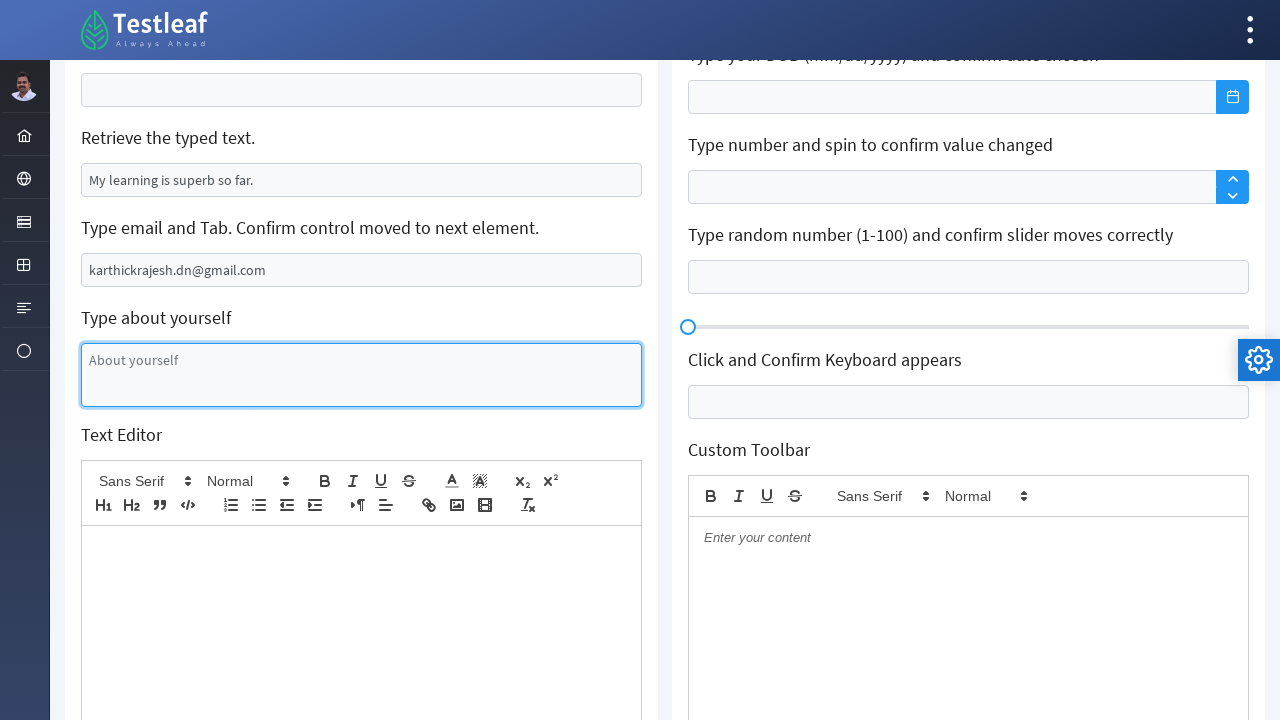

Filled about field with personal description on #j_idt88\:j_idt101
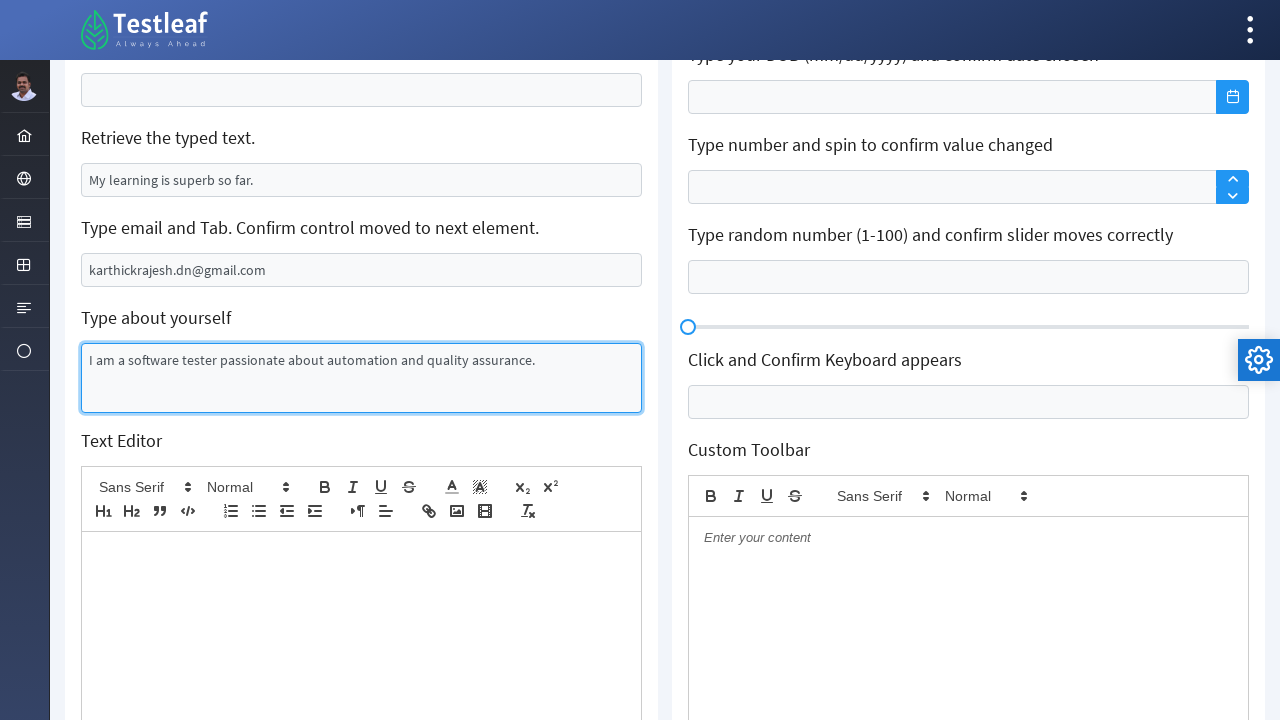

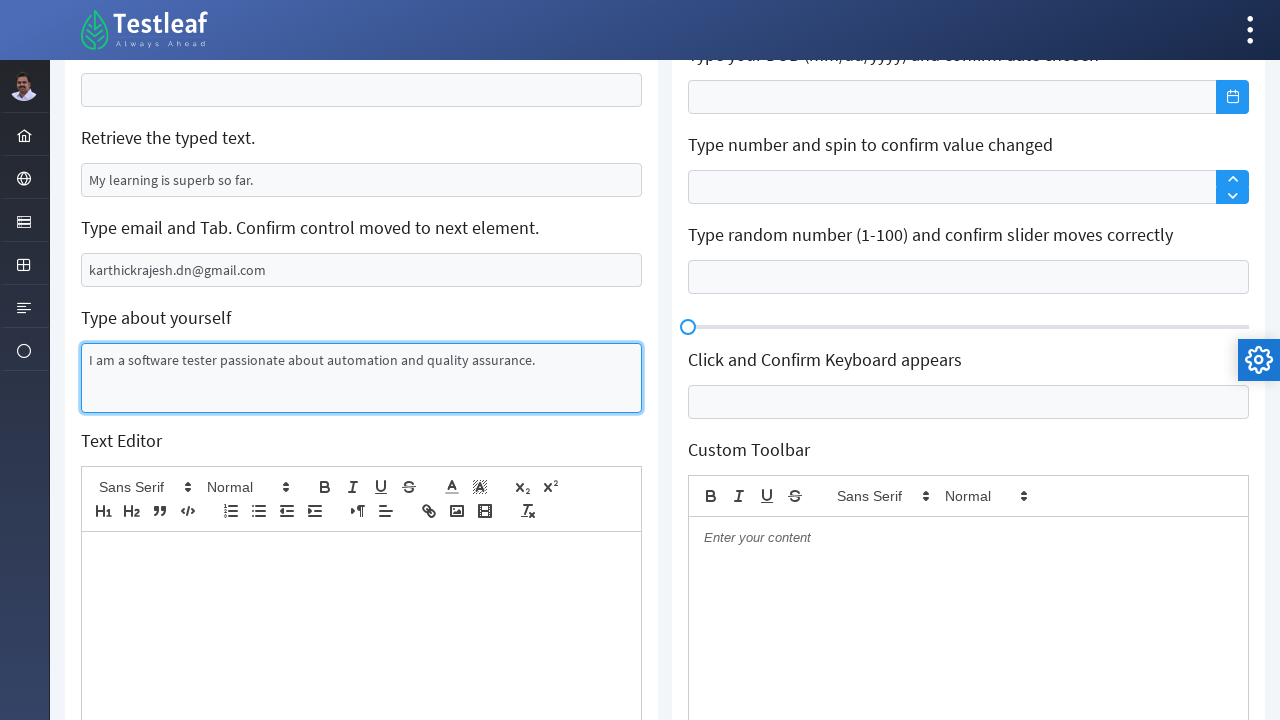